Tests declining a JavaScript confirmation alert by clicking the trigger button, dismissing the confirmation, and verifying the result shows "Cancel" was clicked.

Starting URL: https://the-internet.herokuapp.com/javascript_alerts

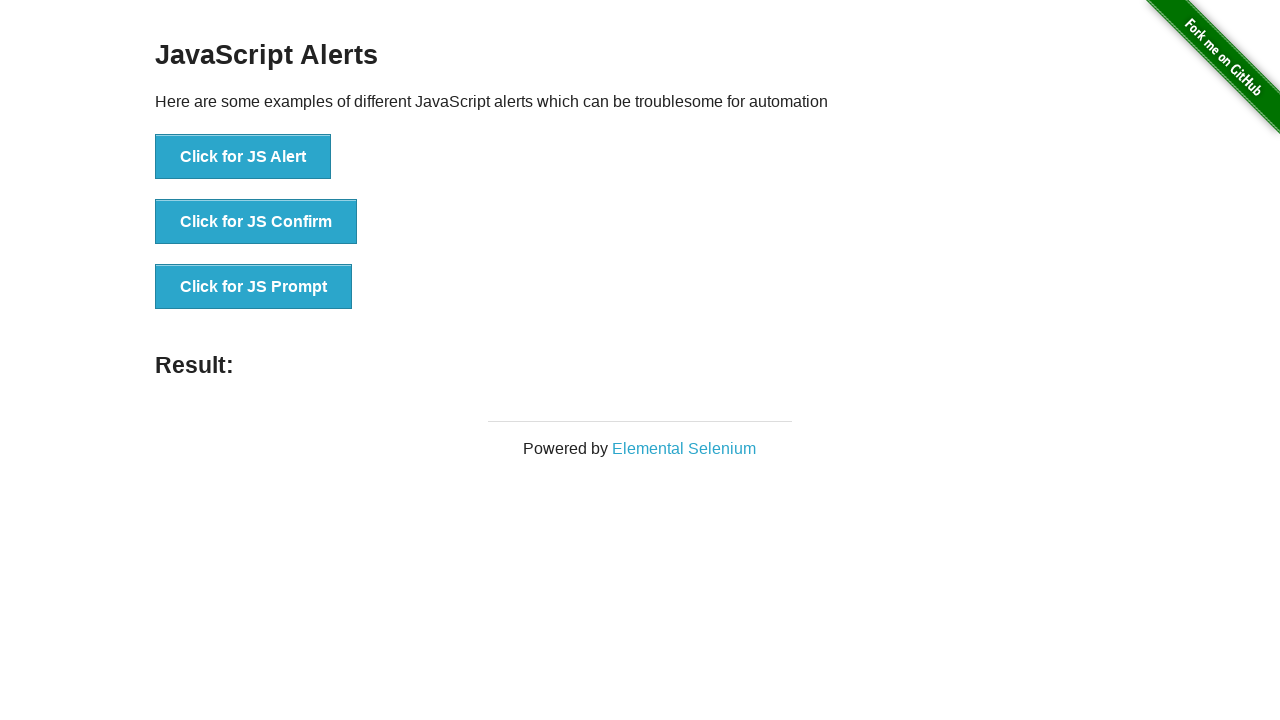

Set up dialog handler to dismiss confirmation alerts
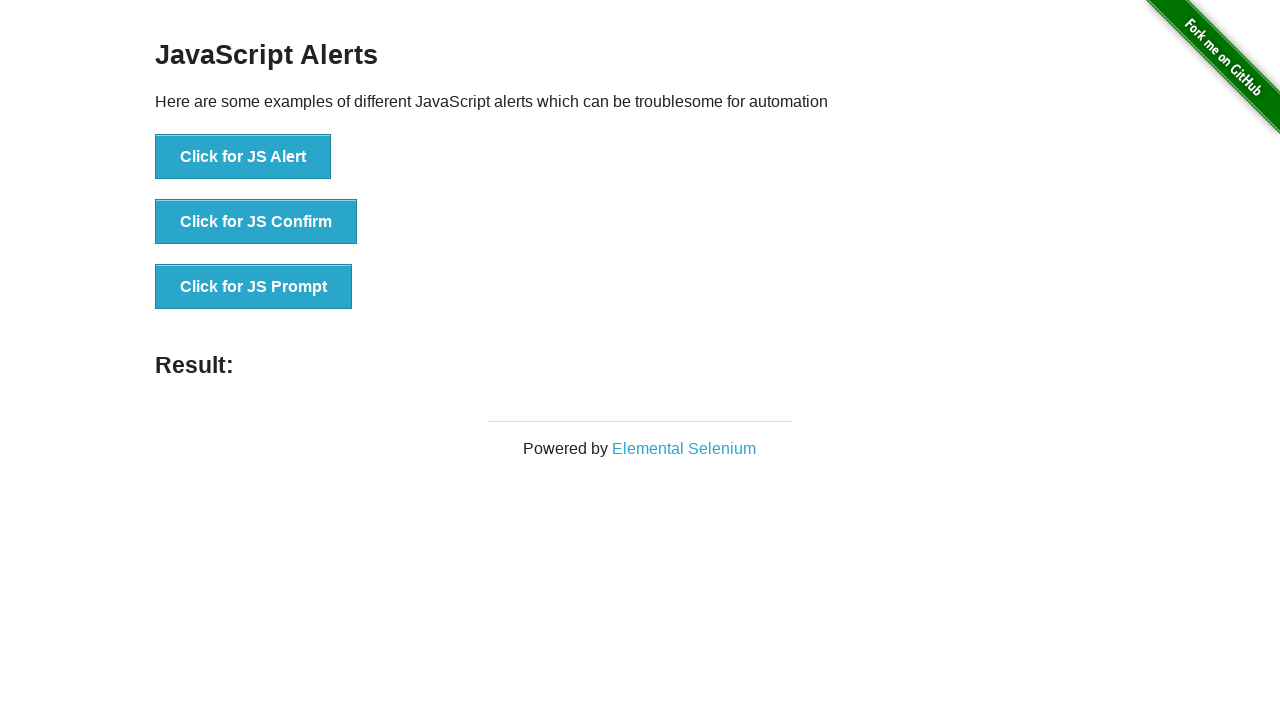

Clicked the Confirm button to trigger JavaScript confirmation alert at (256, 222) on xpath=//*[@id='content']/div/ul/li[2]/button
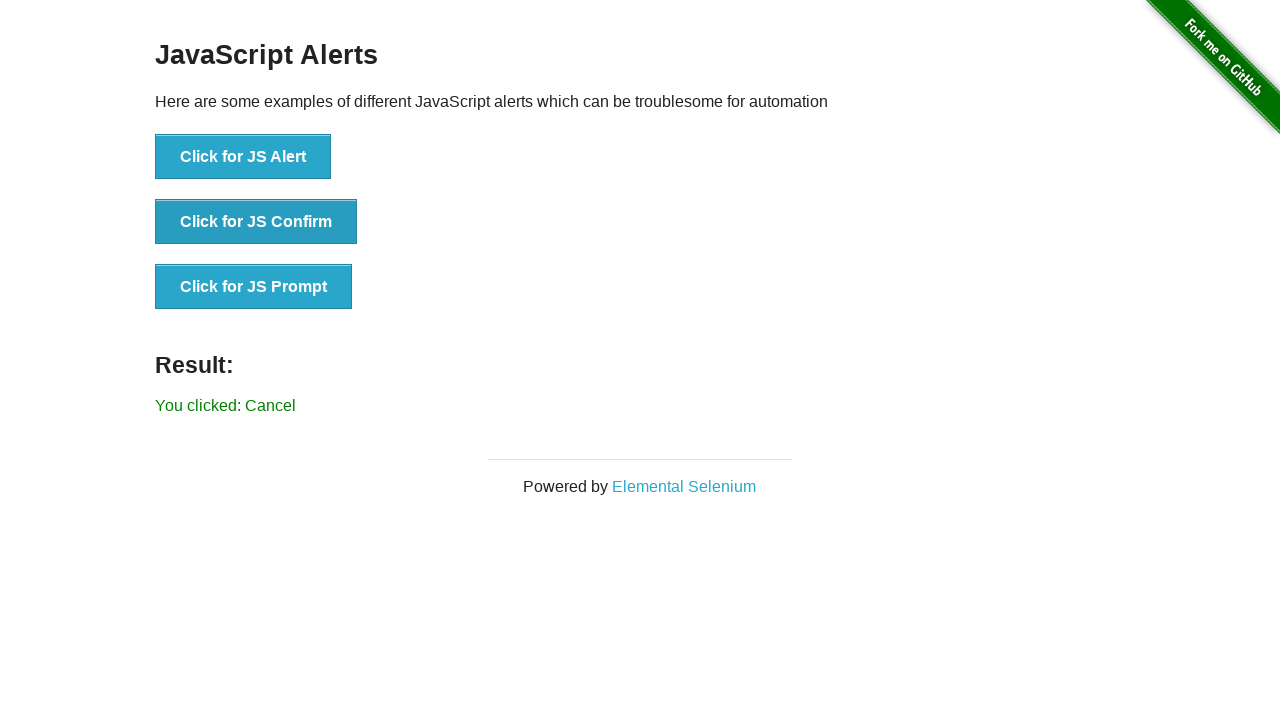

Result text appeared after dismissing the confirmation alert
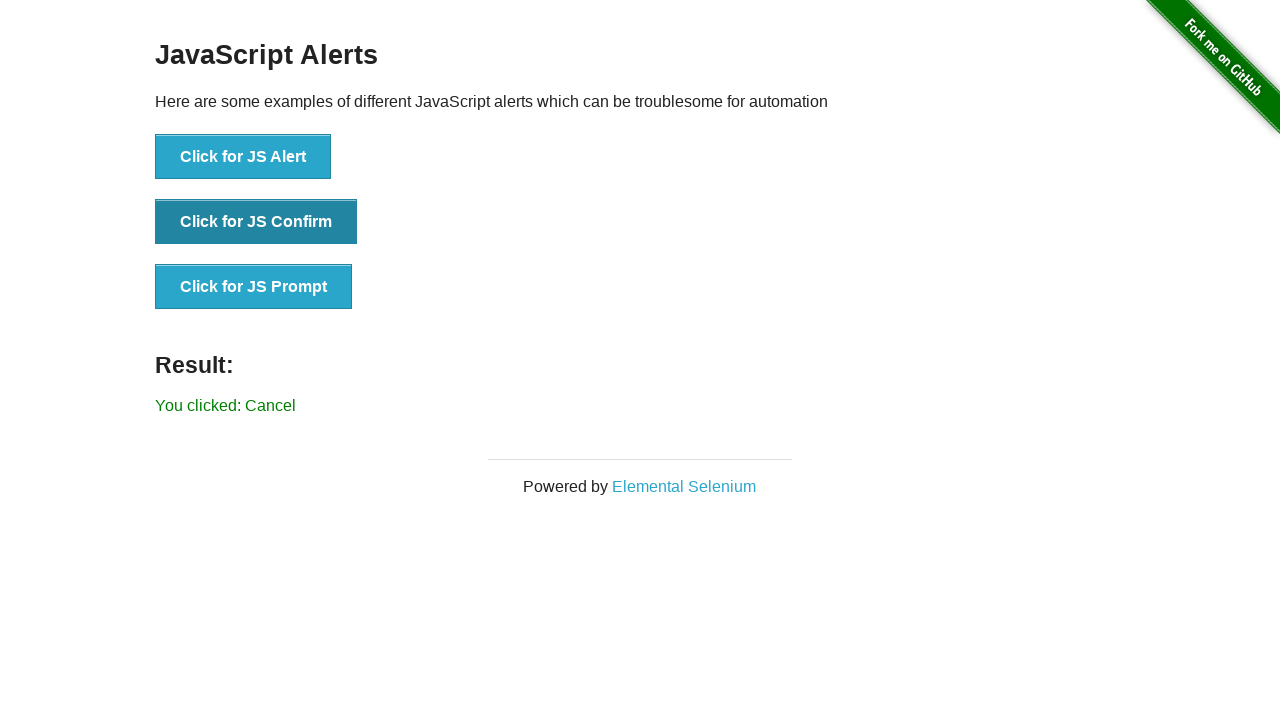

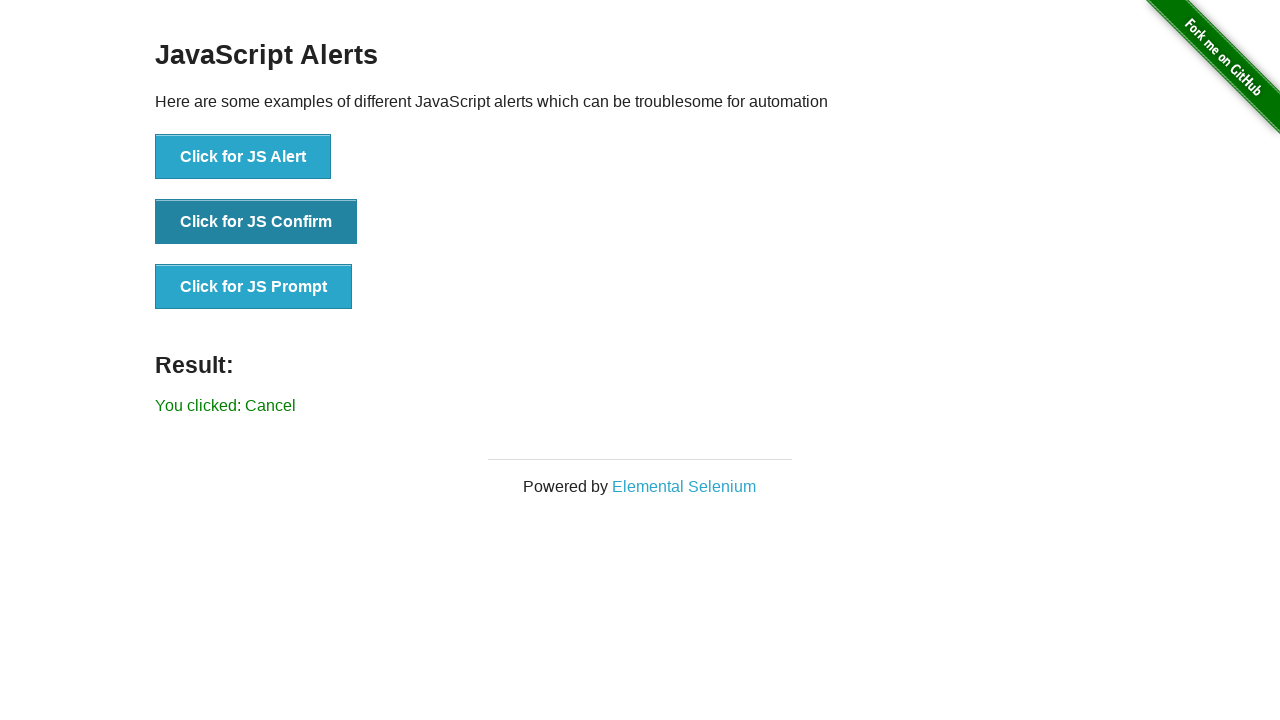